Validates that the footer contains exactly 5 social media links, each with an href containing 'techglobal' and target attribute set to '_blank'

Starting URL: https://www.techglobal-training.com

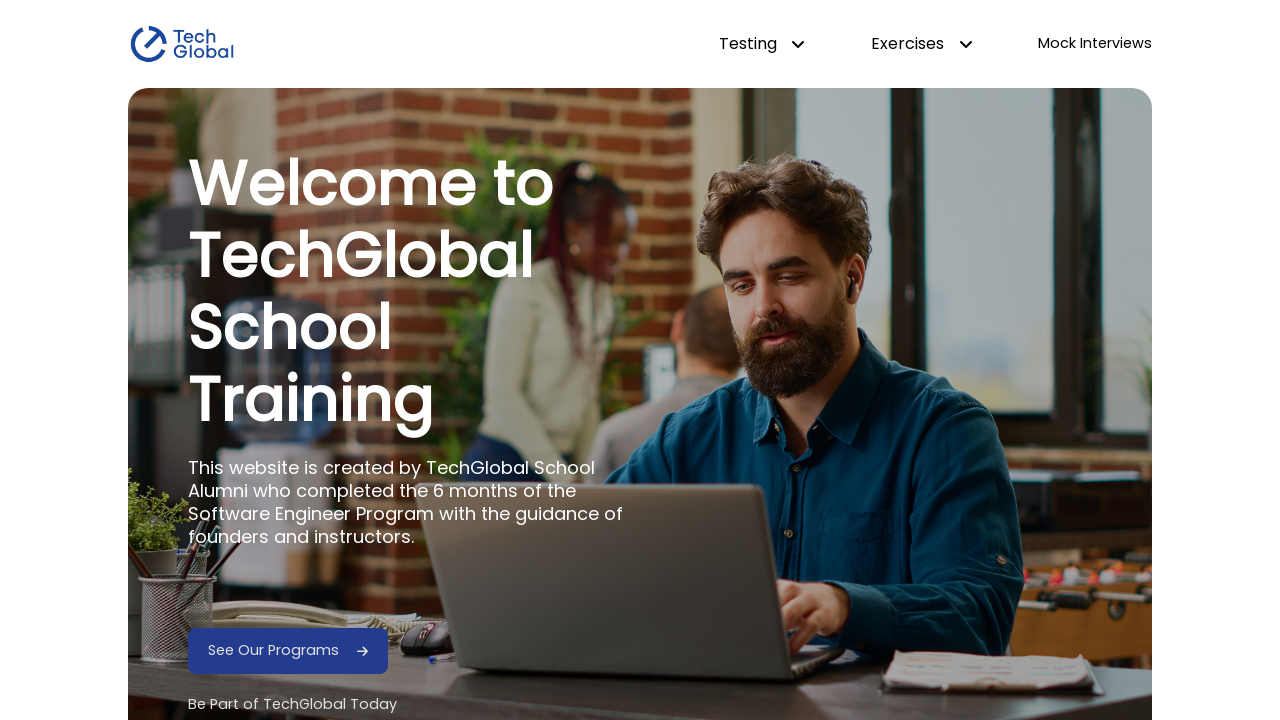

Navigated to https://www.techglobal-training.com
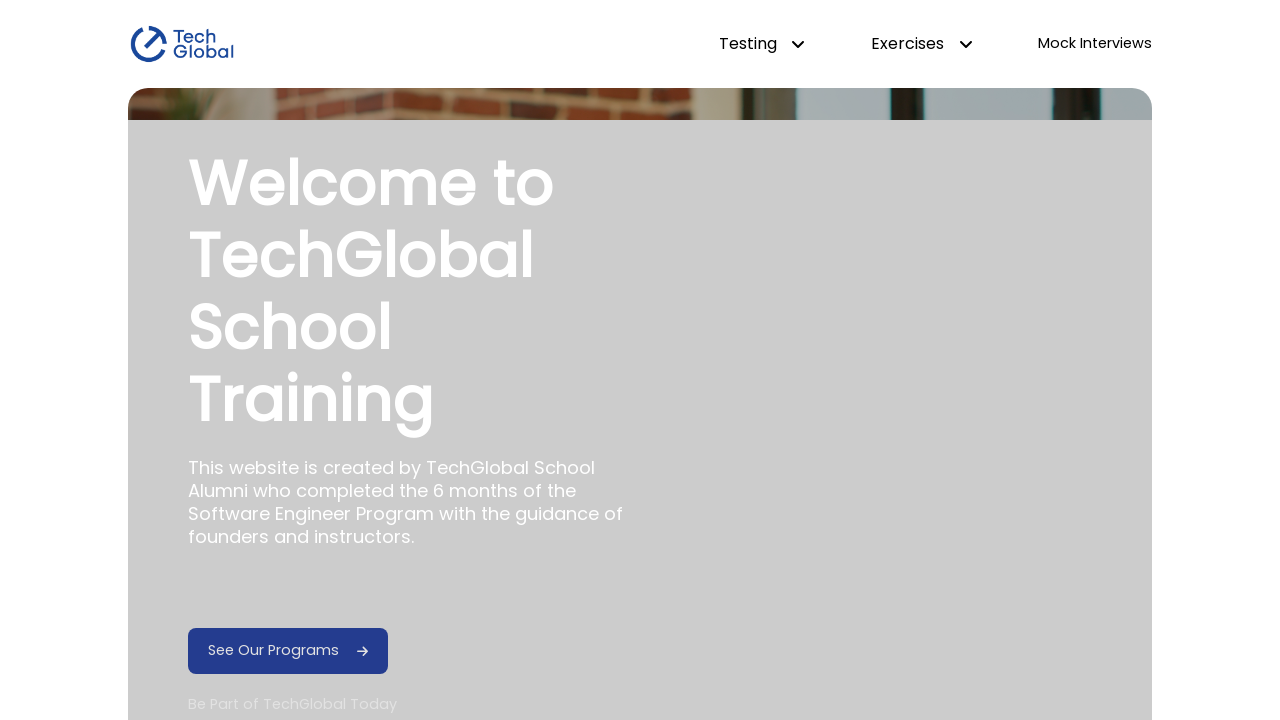

Located footer social media elements
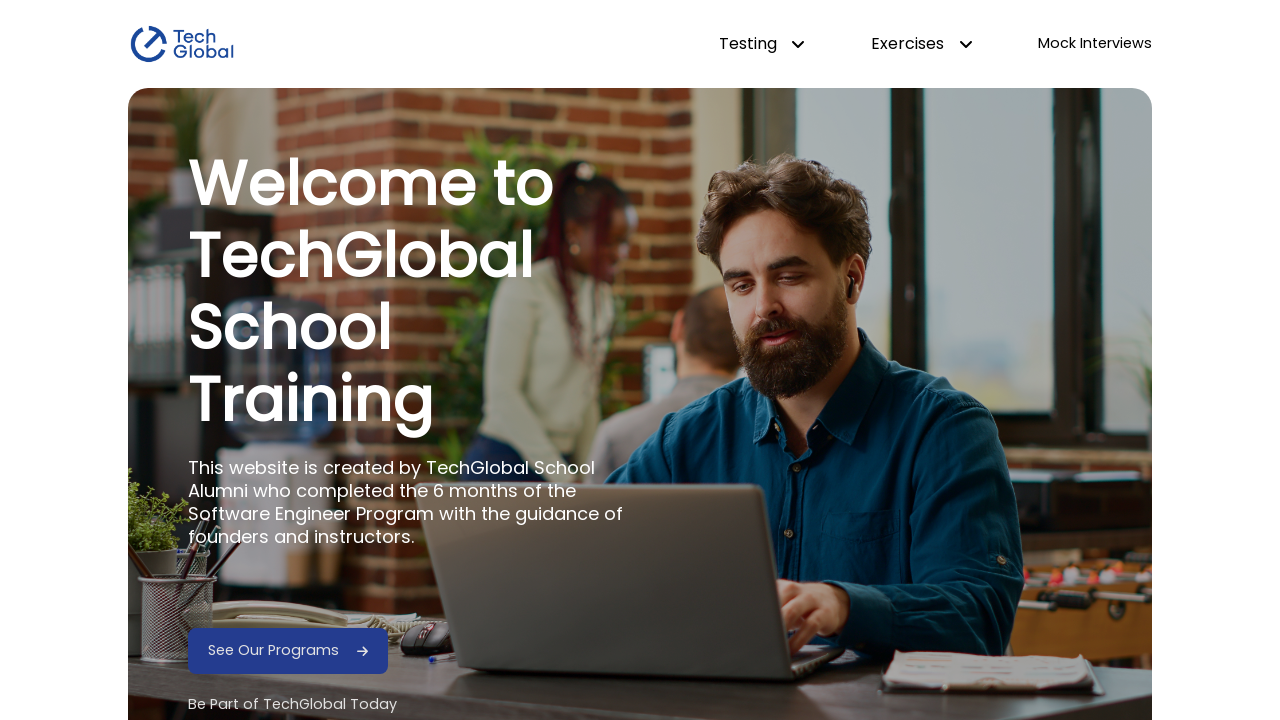

Counted 5 social media links in footer
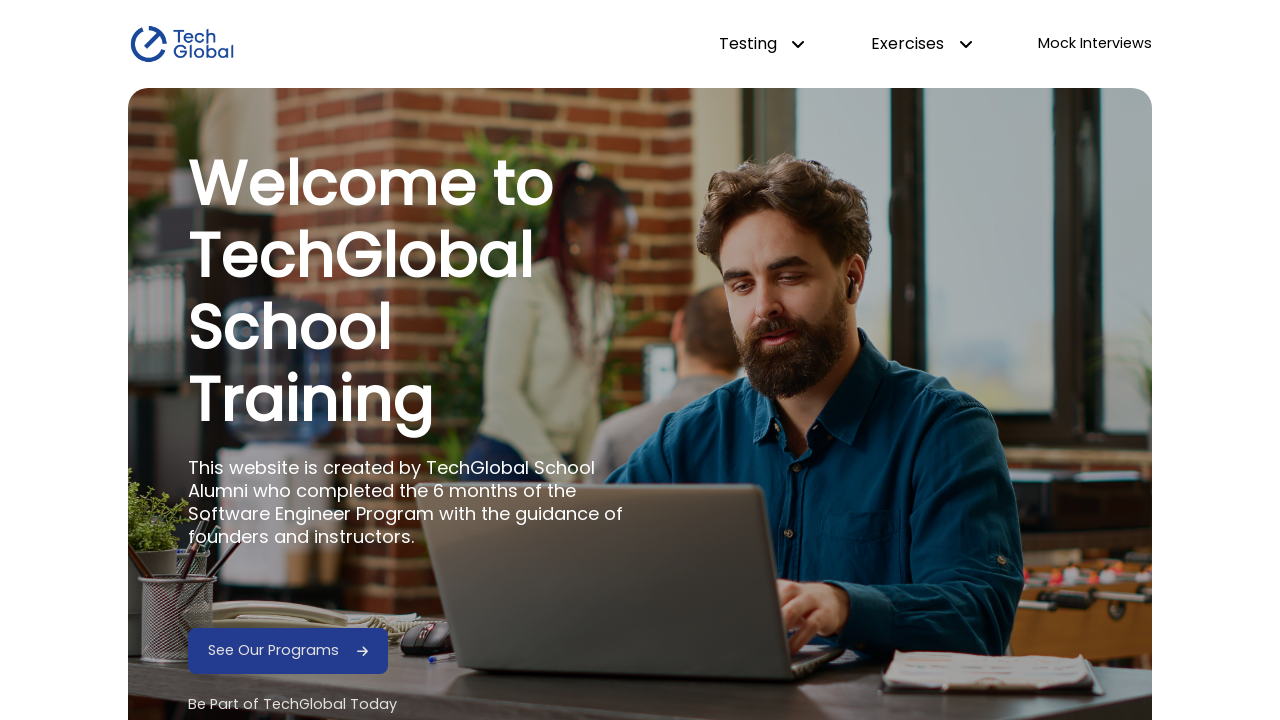

Asserted that footer contains exactly 5 social media links
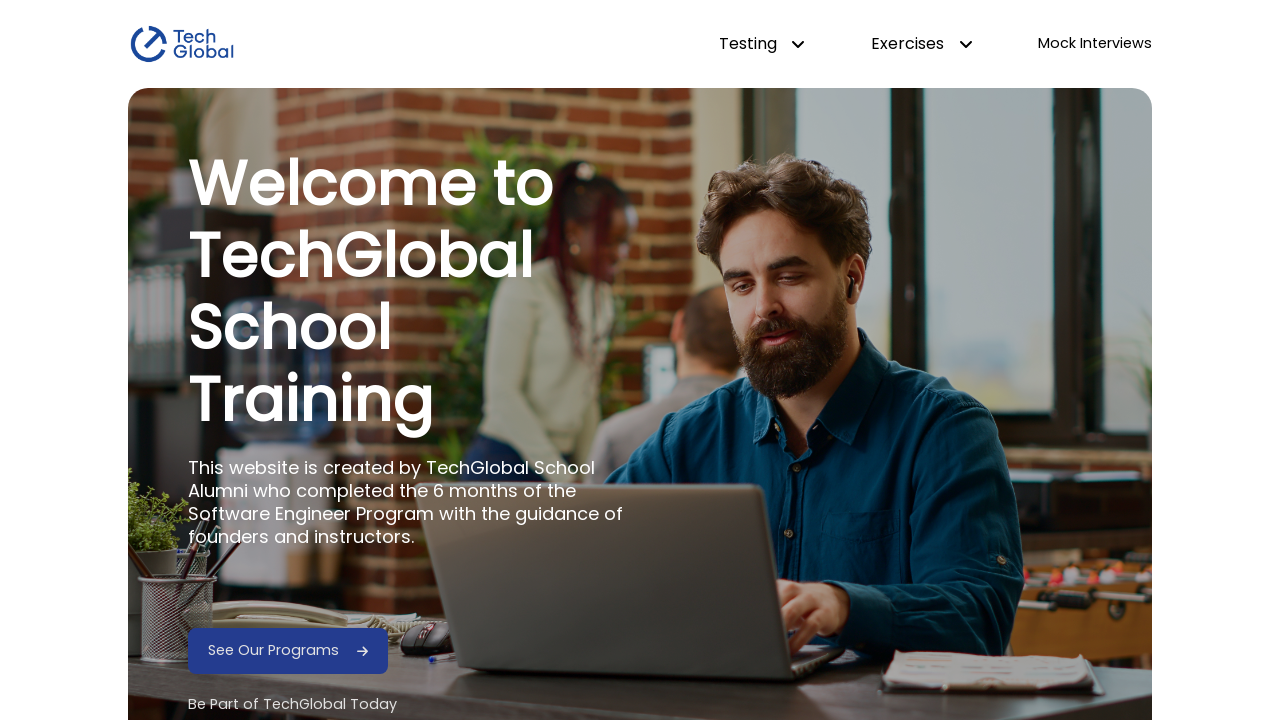

Retrieved href attribute from social link 1: https://www.linkedin.com/in/techglobalschool
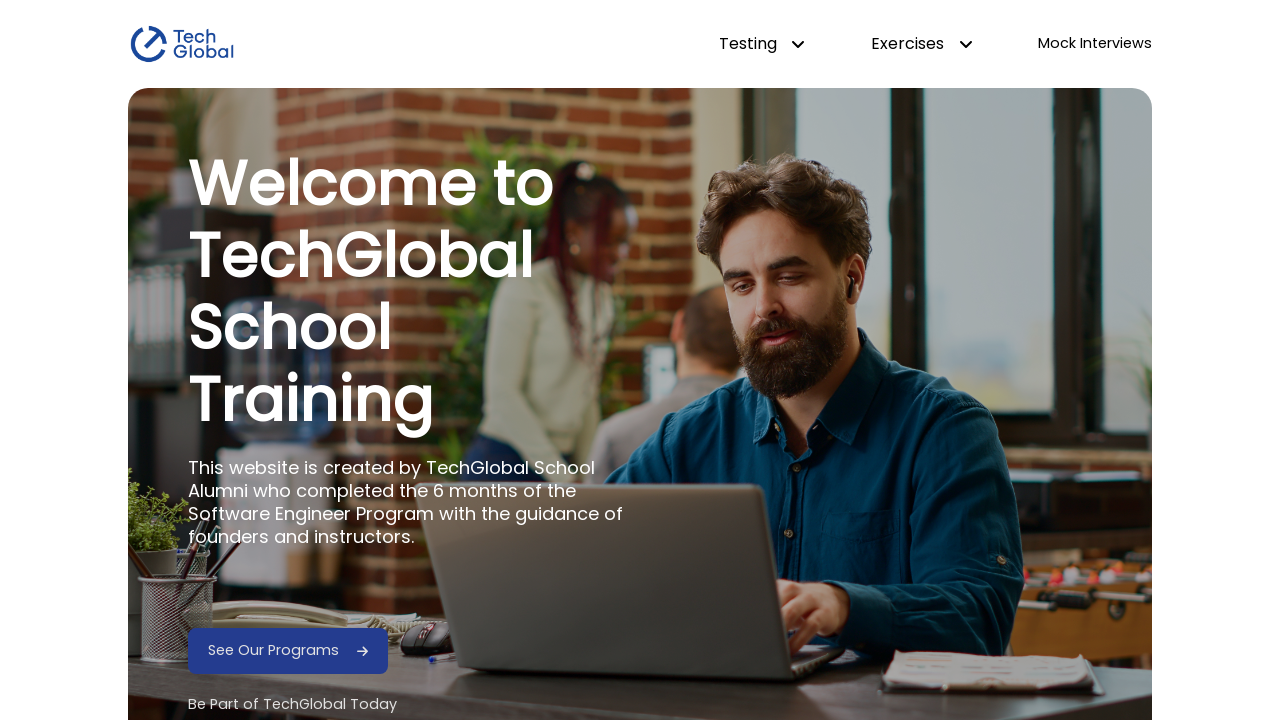

Retrieved target attribute from social link 1: _blank
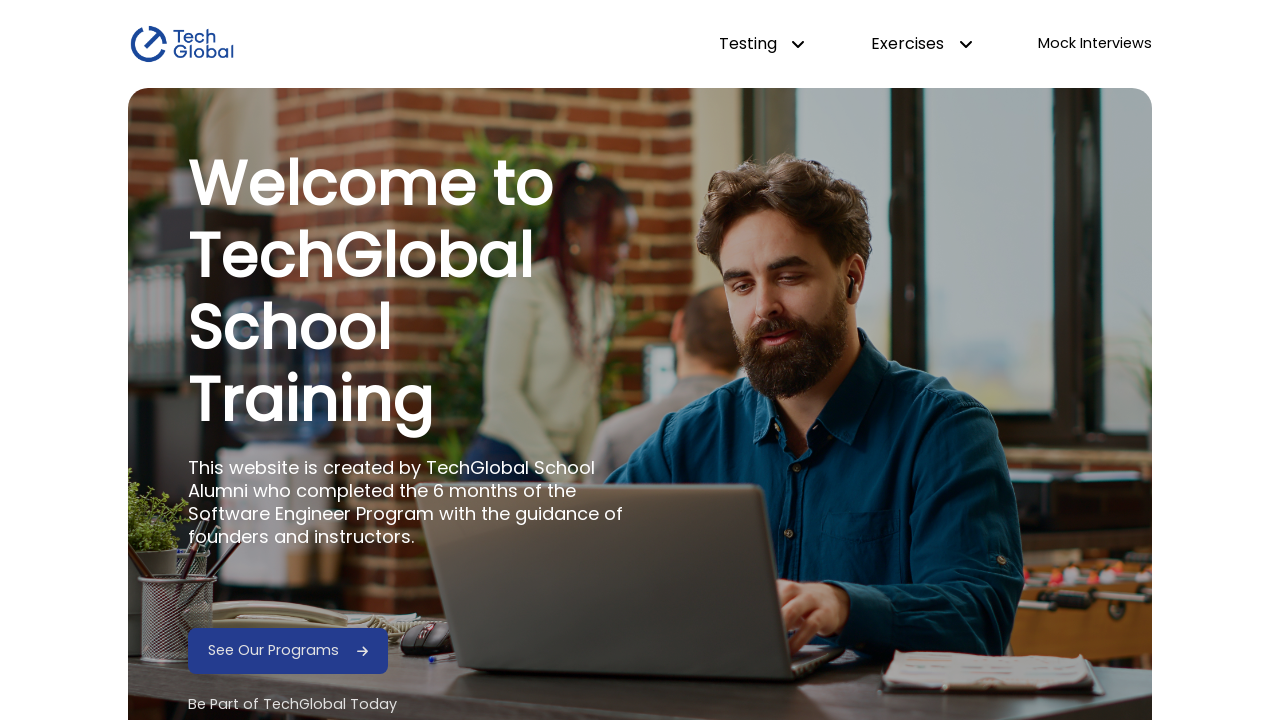

Asserted that social link 1 href contains 'techglobal'
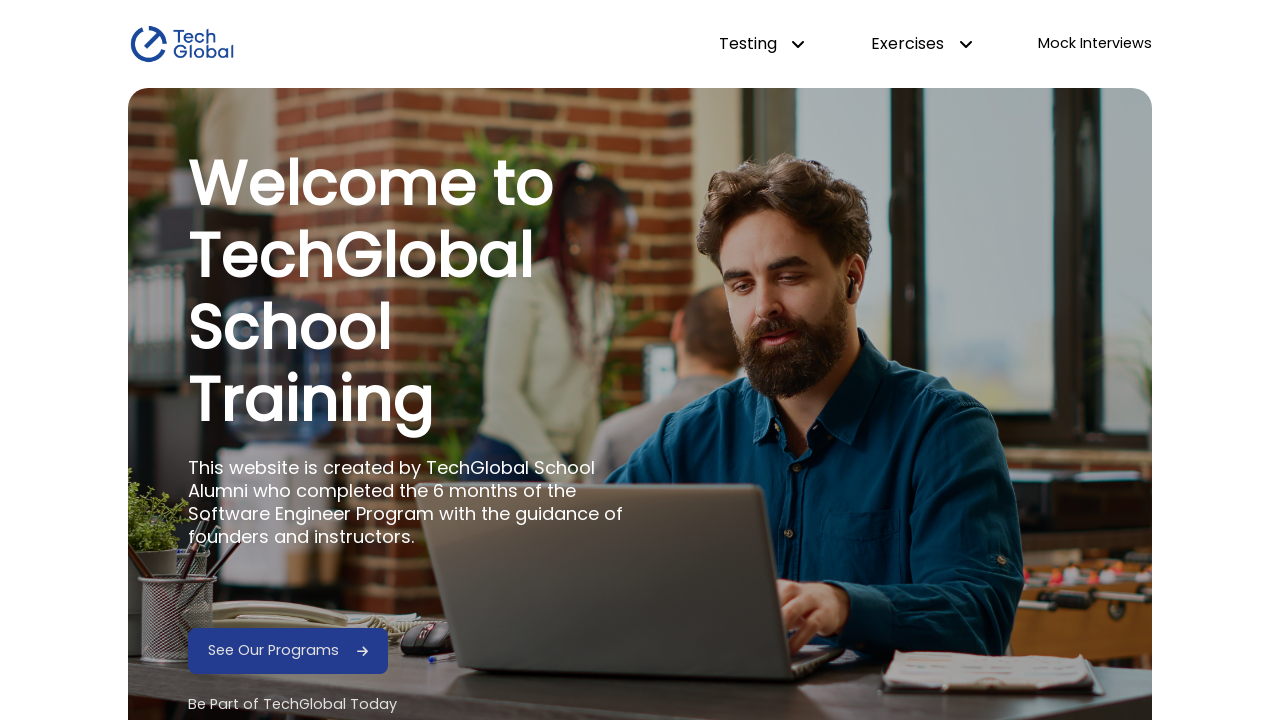

Asserted that social link 1 target is '_blank'
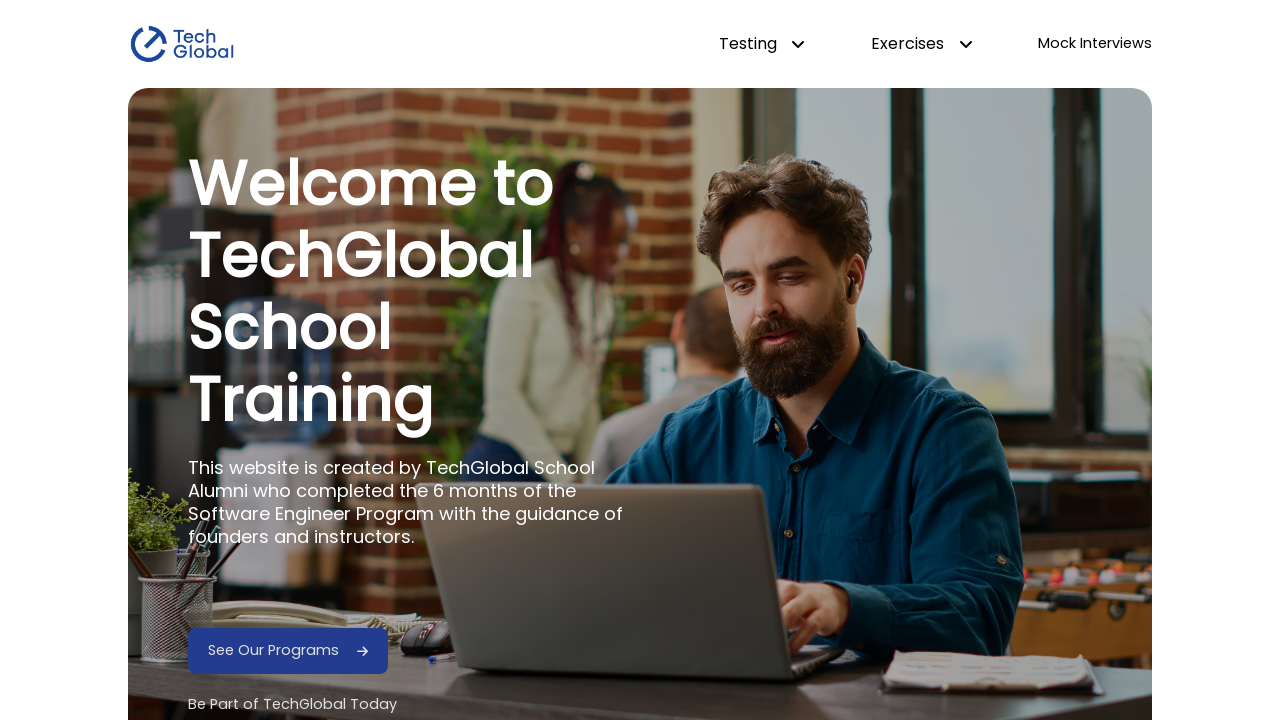

Retrieved href attribute from social link 2: https://www.facebook.com/techglobalschool
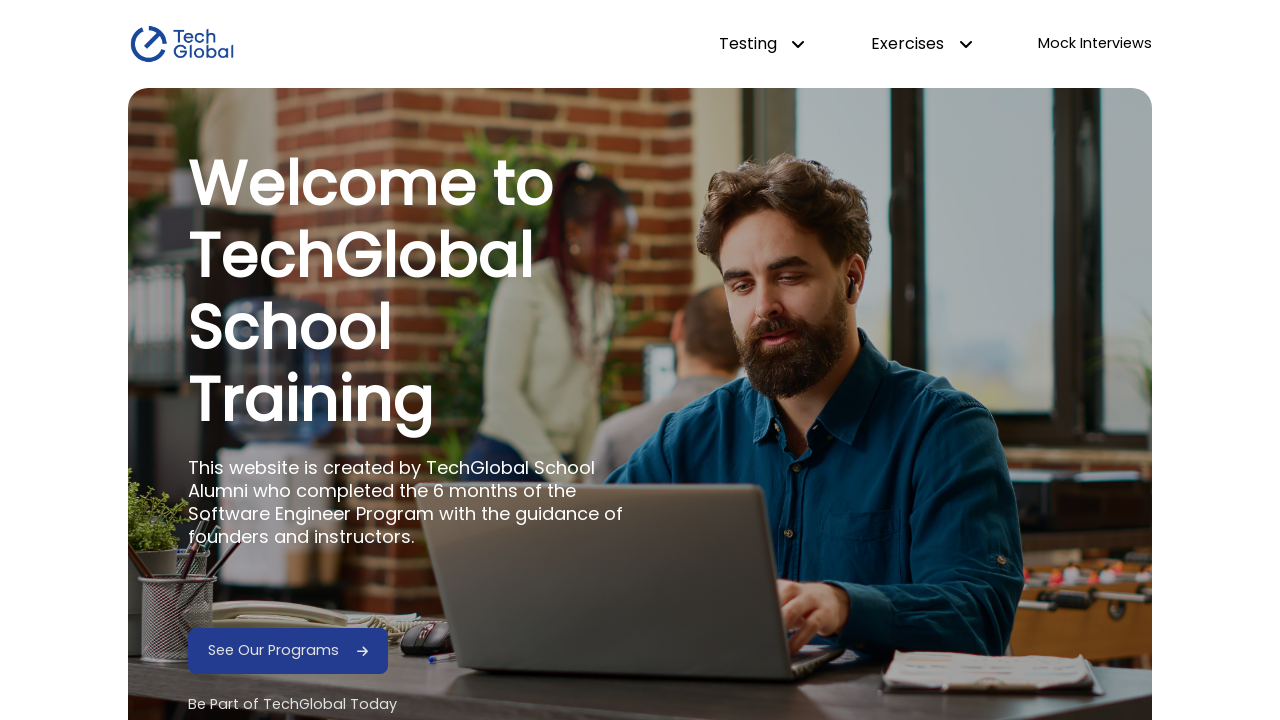

Retrieved target attribute from social link 2: _blank
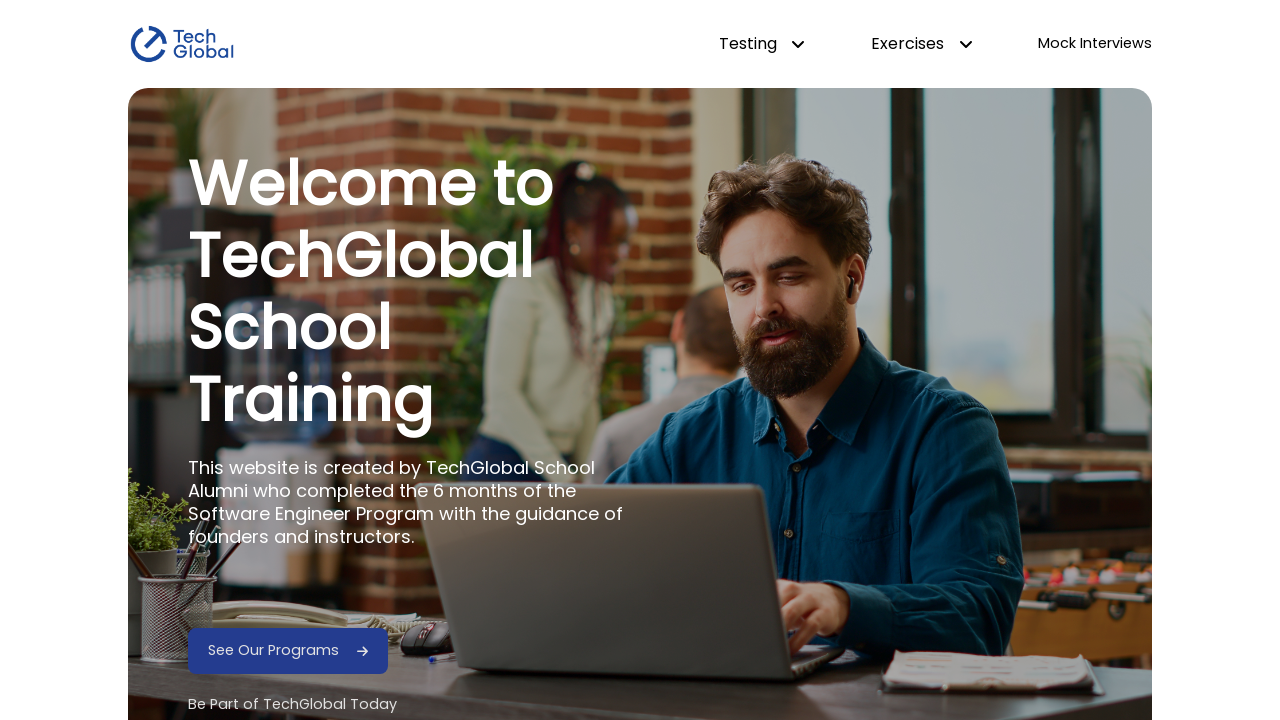

Asserted that social link 2 href contains 'techglobal'
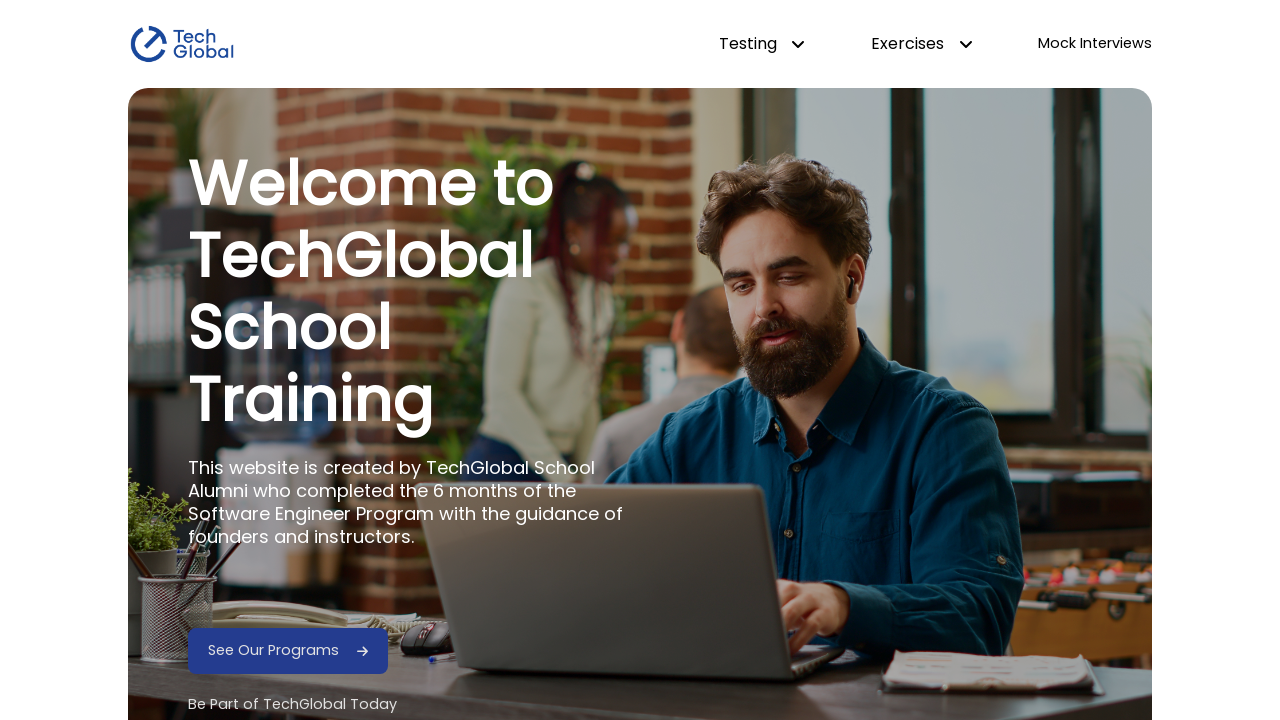

Asserted that social link 2 target is '_blank'
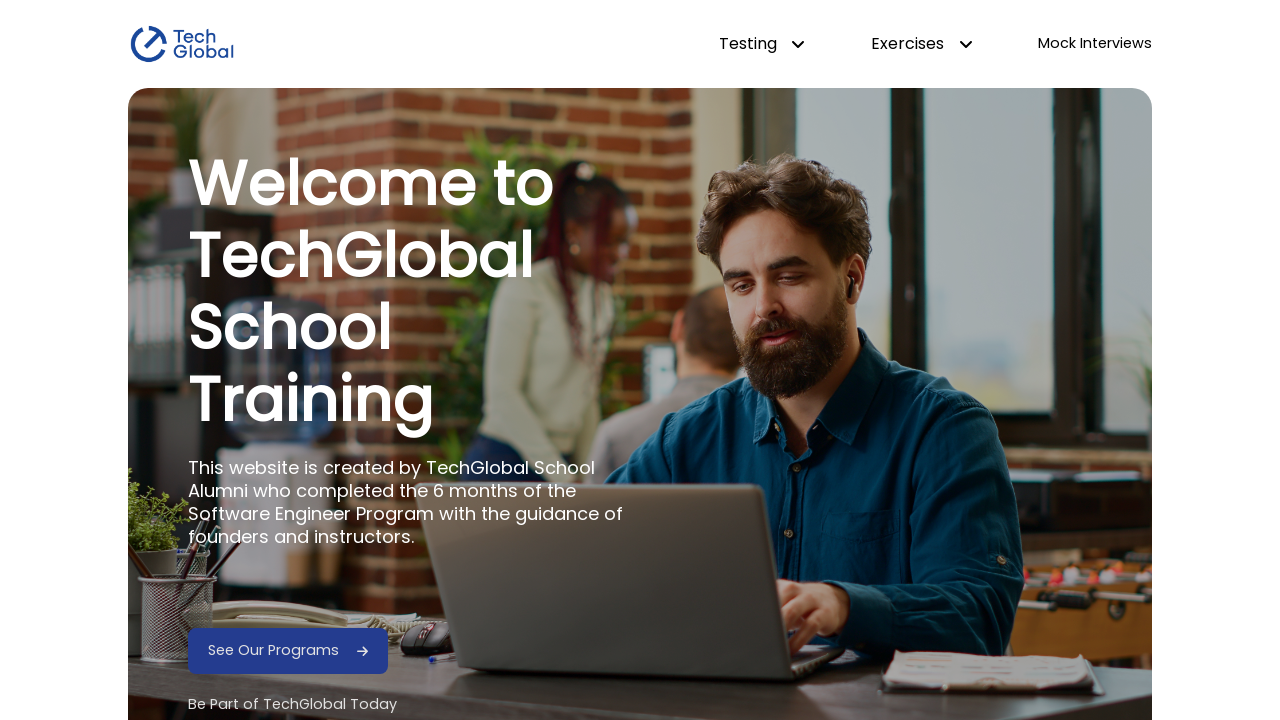

Retrieved href attribute from social link 3: https://www.instagram.com/techglobal.school
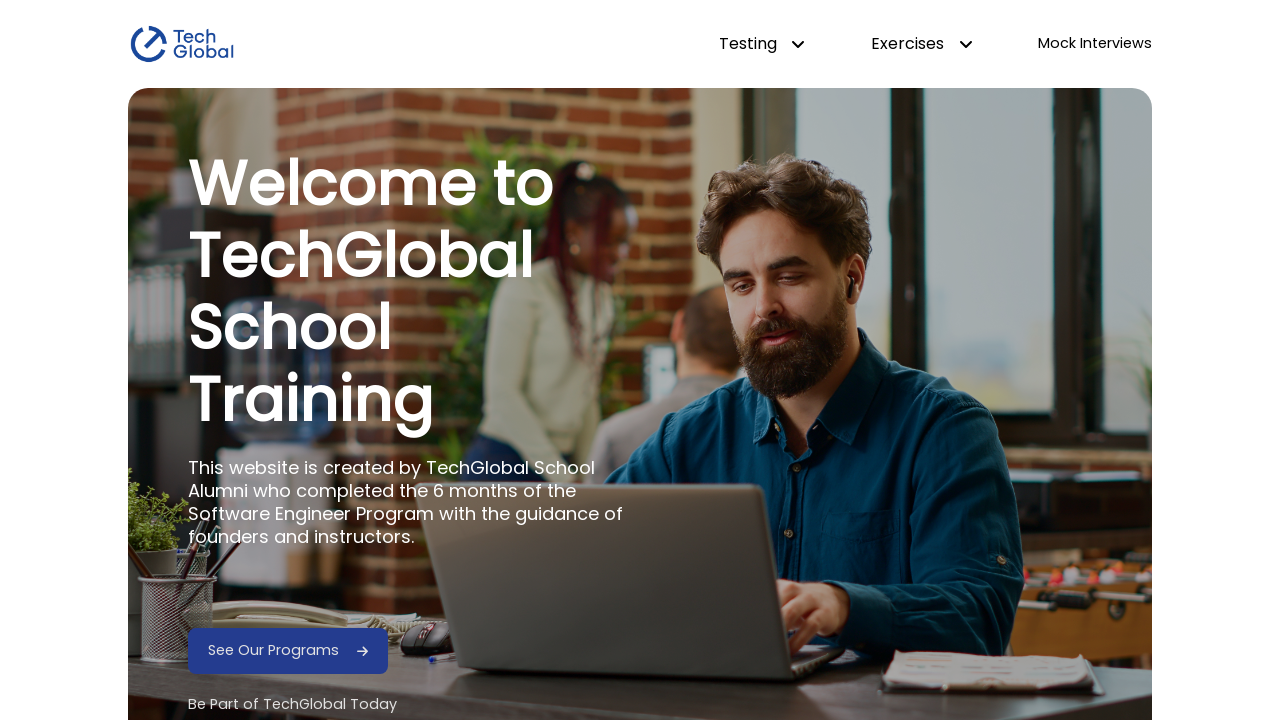

Retrieved target attribute from social link 3: _blank
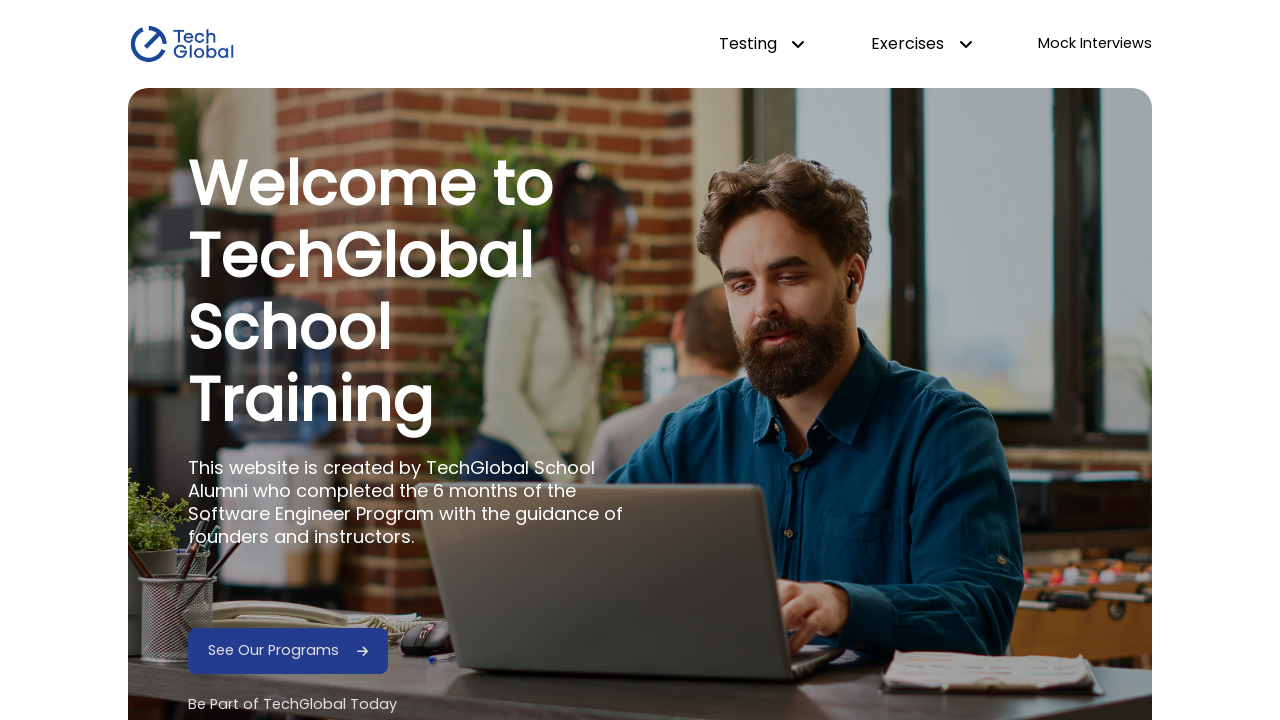

Asserted that social link 3 href contains 'techglobal'
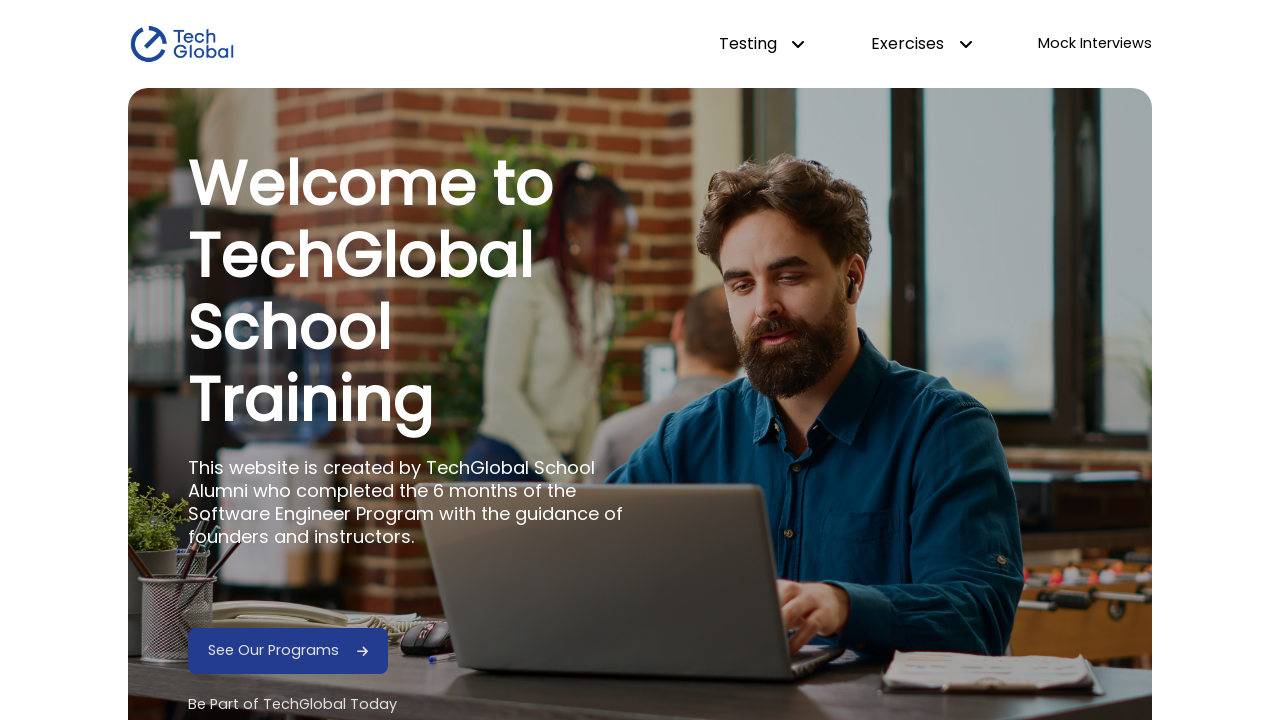

Asserted that social link 3 target is '_blank'
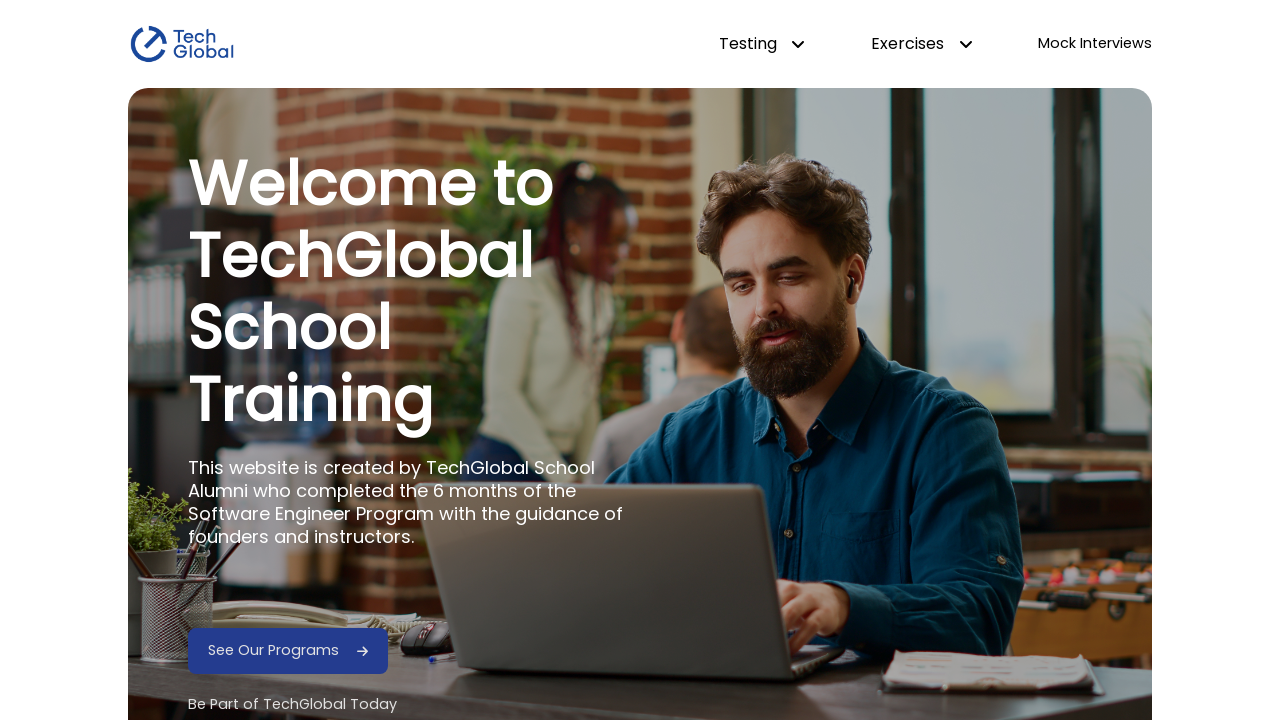

Retrieved href attribute from social link 4: https://x.com/techglobalschl
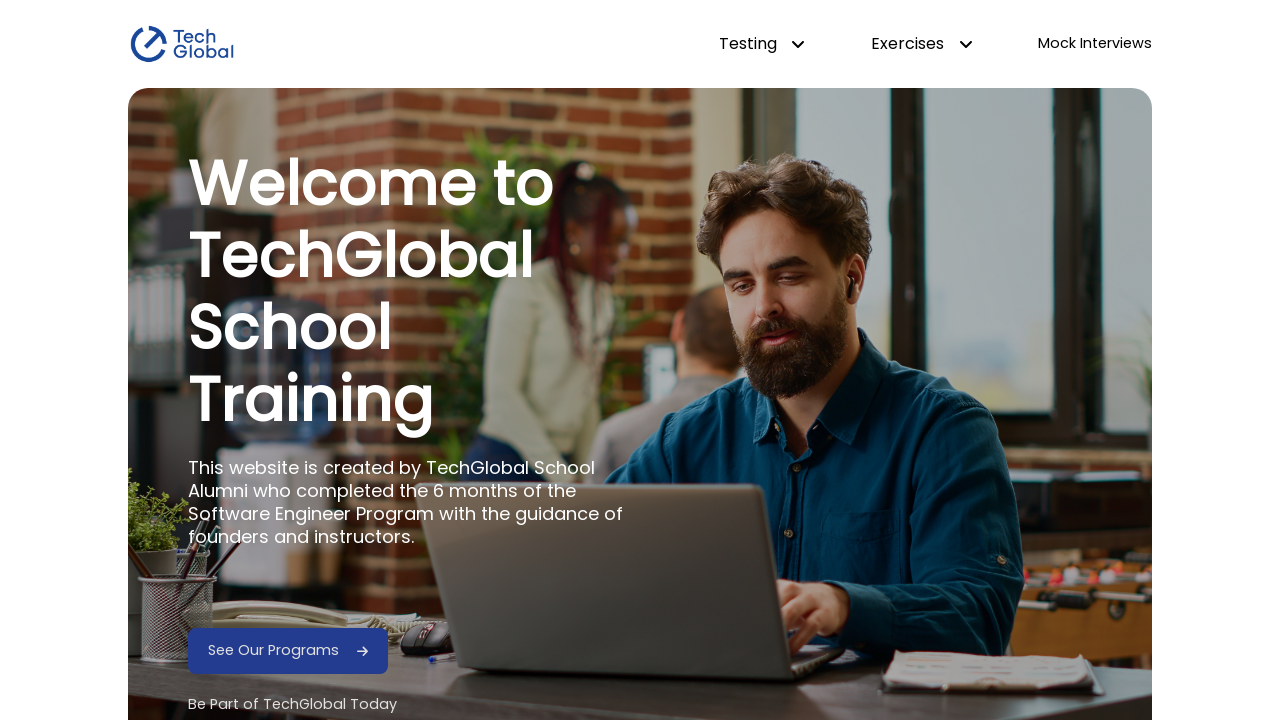

Retrieved target attribute from social link 4: _blank
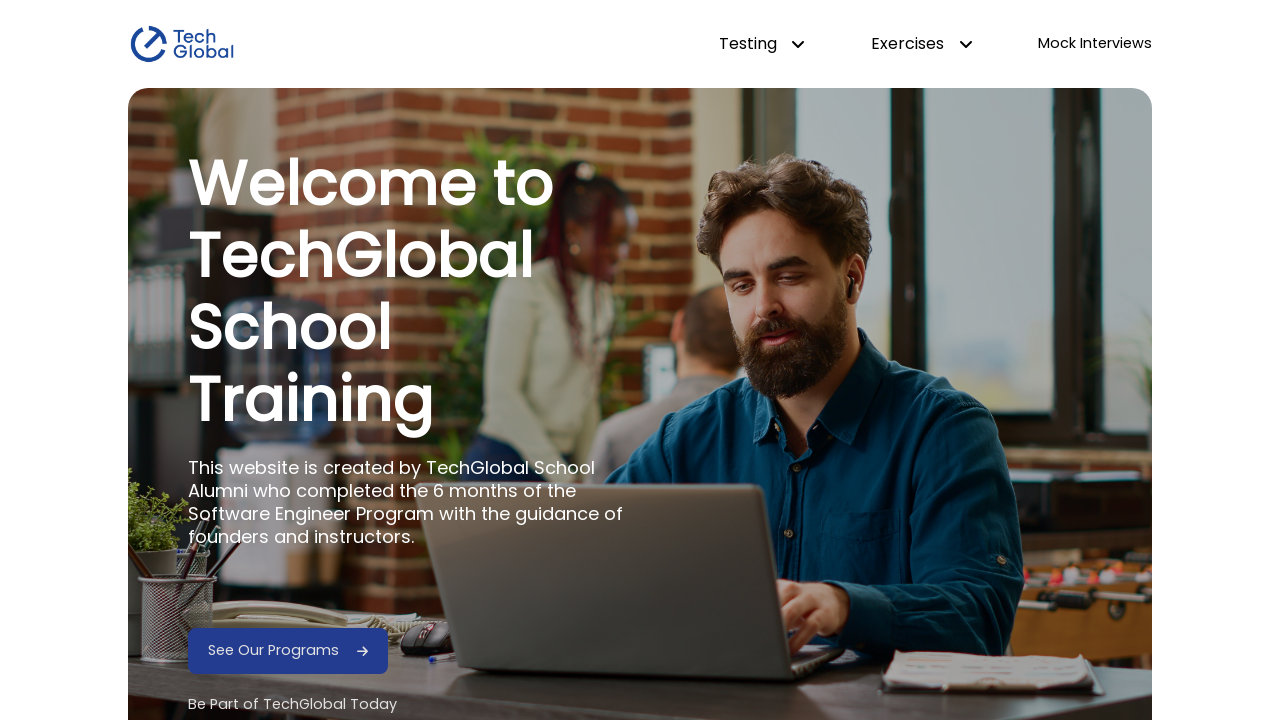

Asserted that social link 4 href contains 'techglobal'
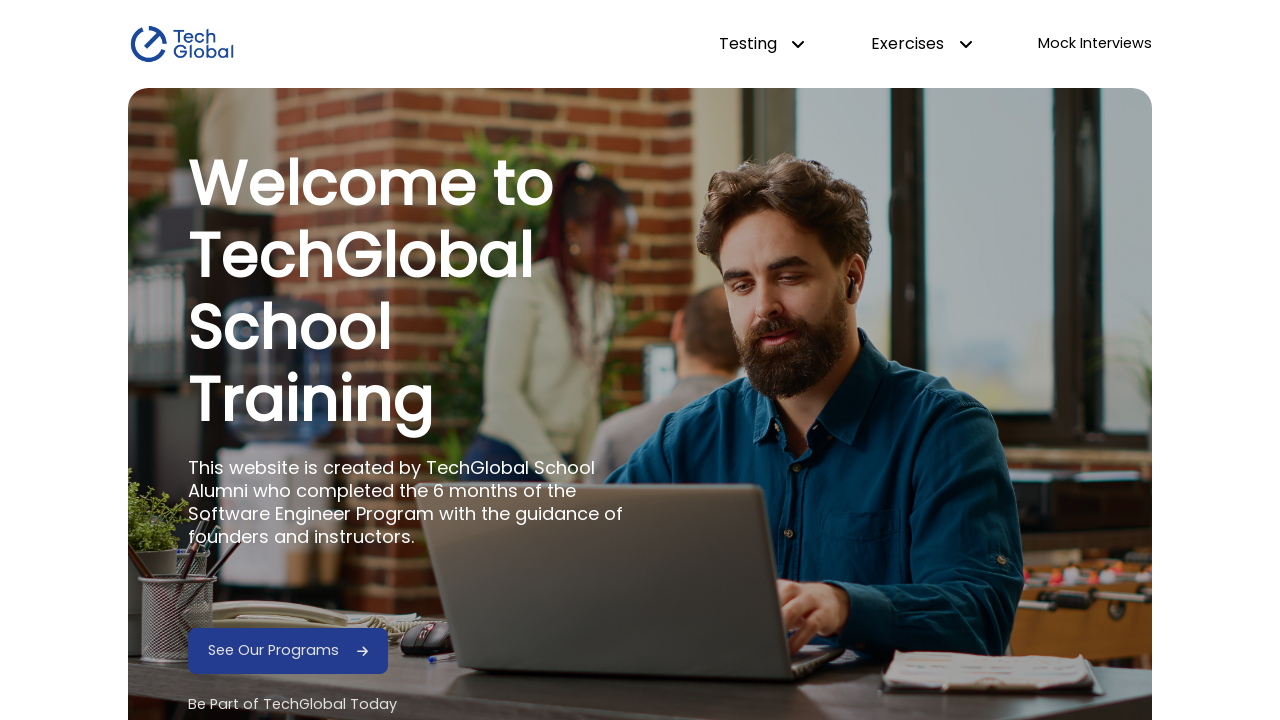

Asserted that social link 4 target is '_blank'
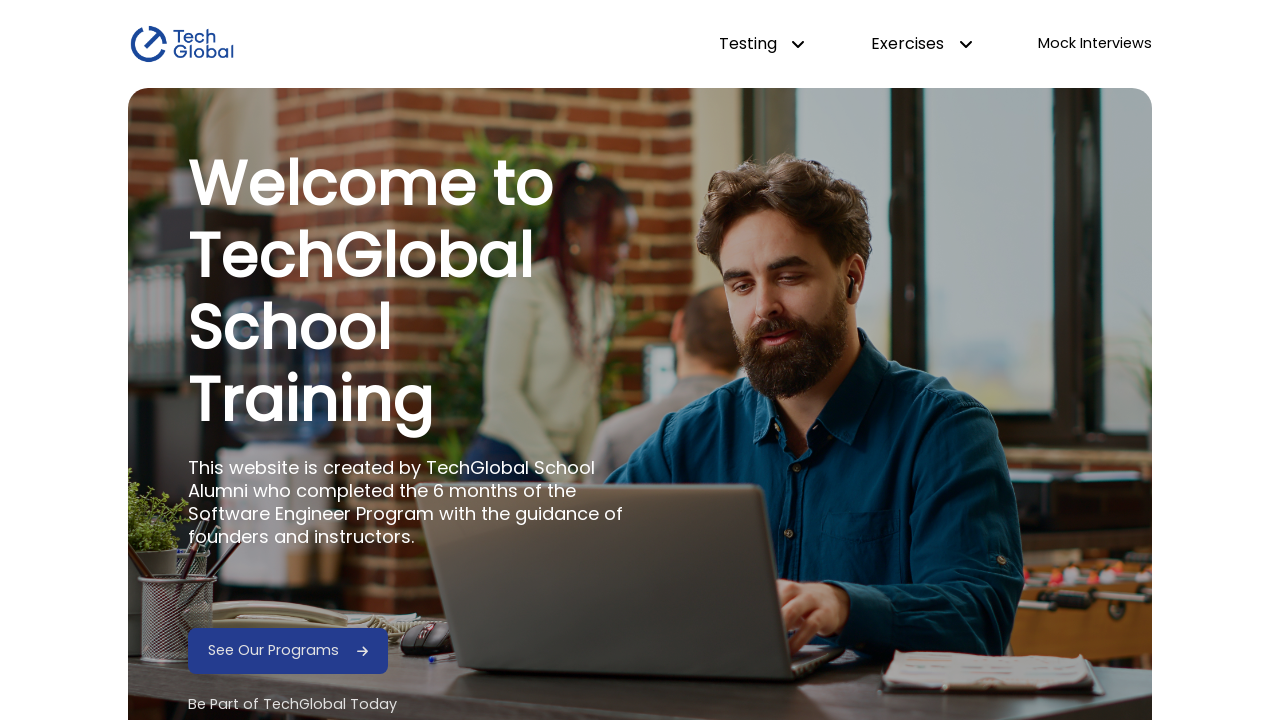

Retrieved href attribute from social link 5: https://www.youtube.com/@techglobalschool
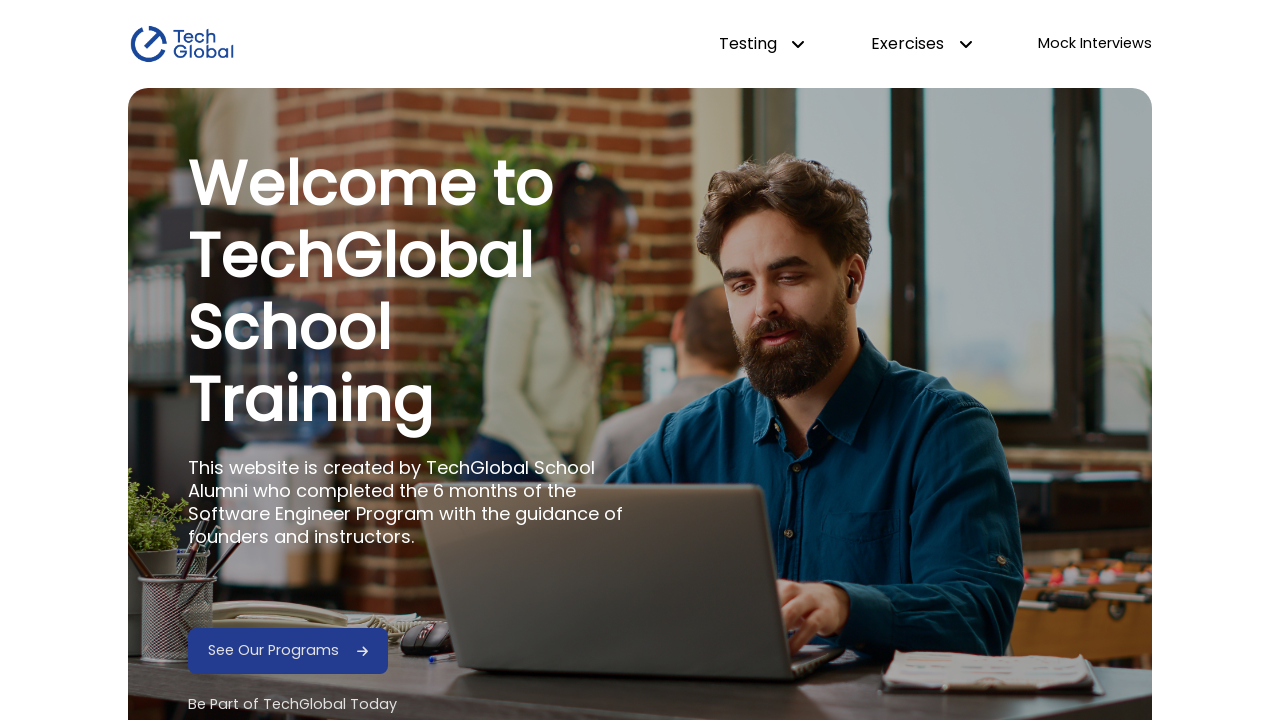

Retrieved target attribute from social link 5: _blank
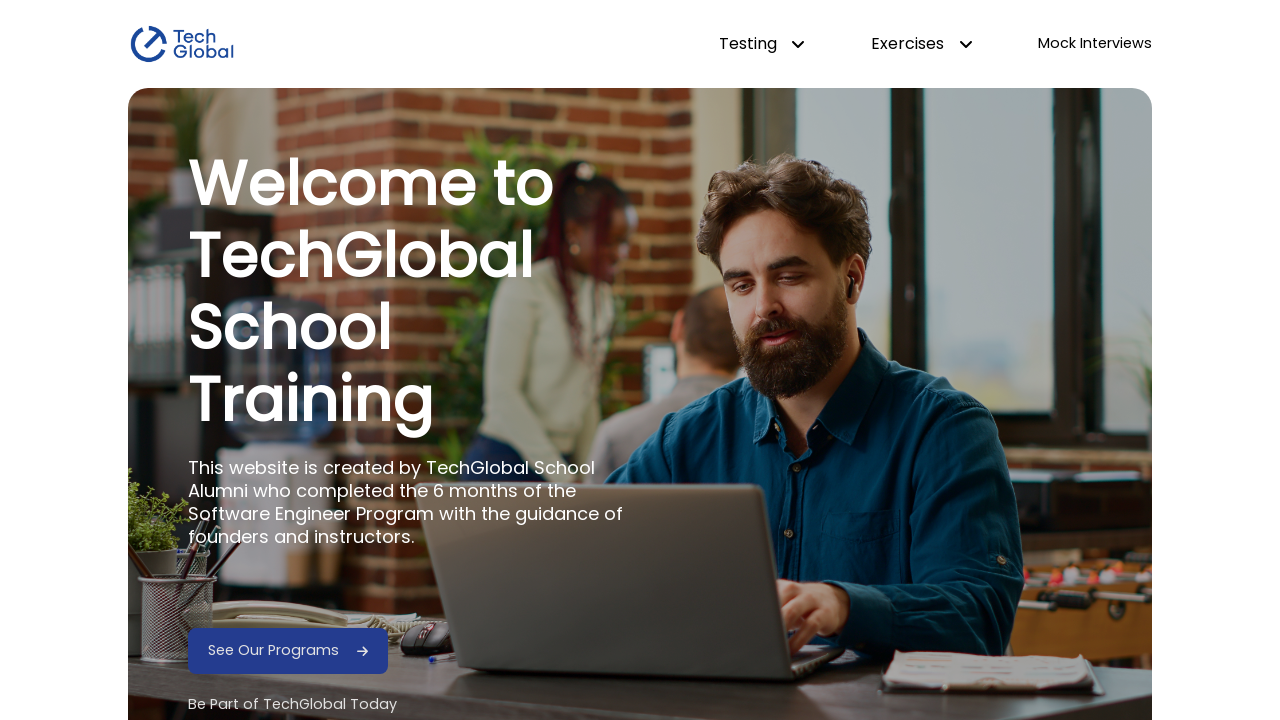

Asserted that social link 5 href contains 'techglobal'
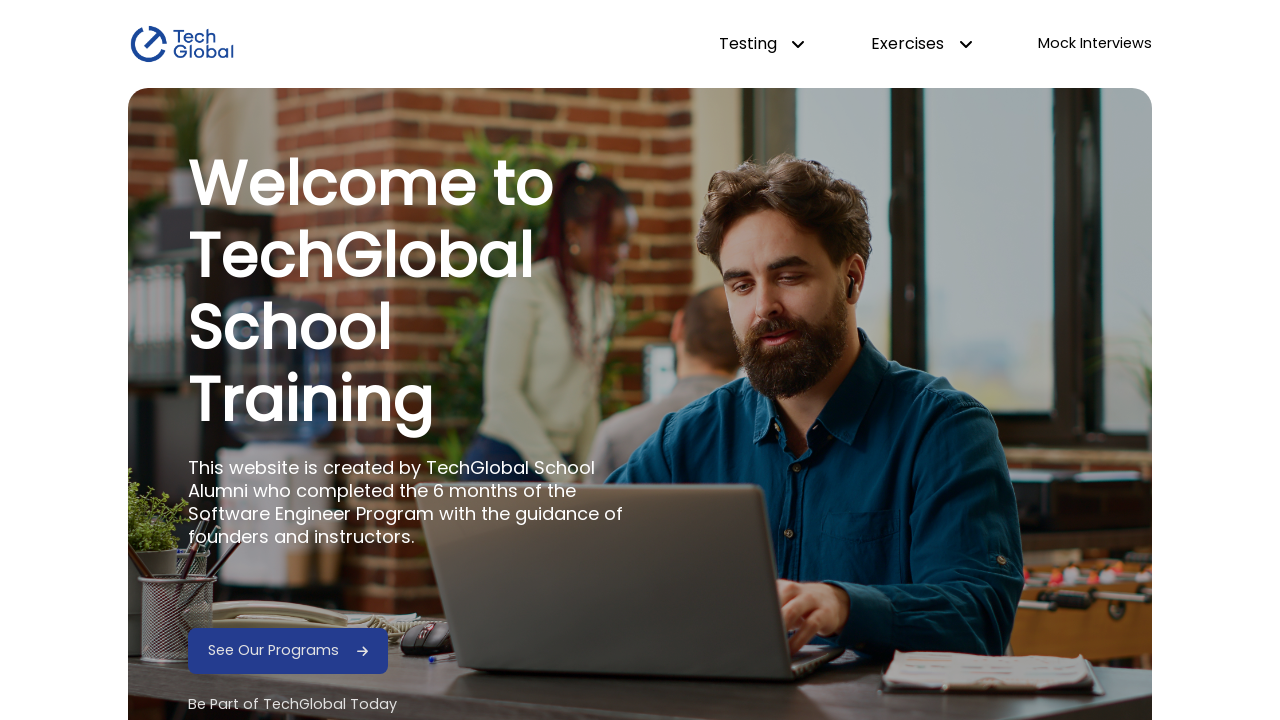

Asserted that social link 5 target is '_blank'
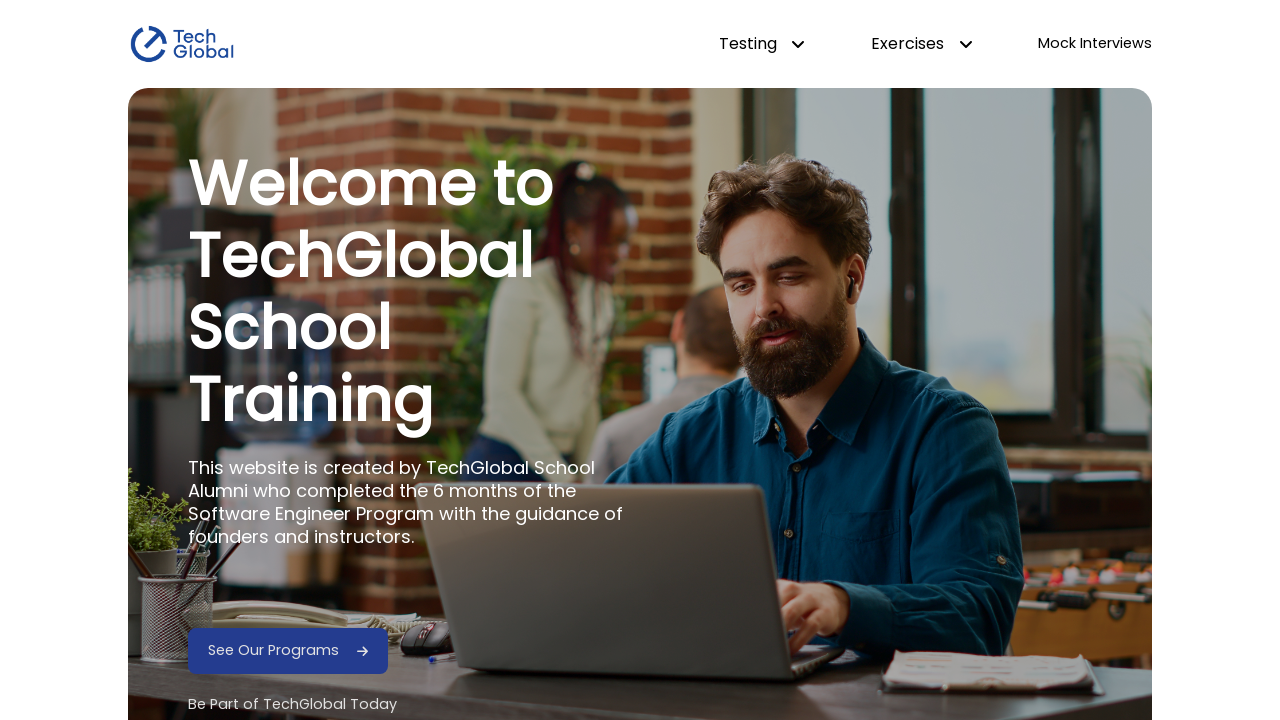

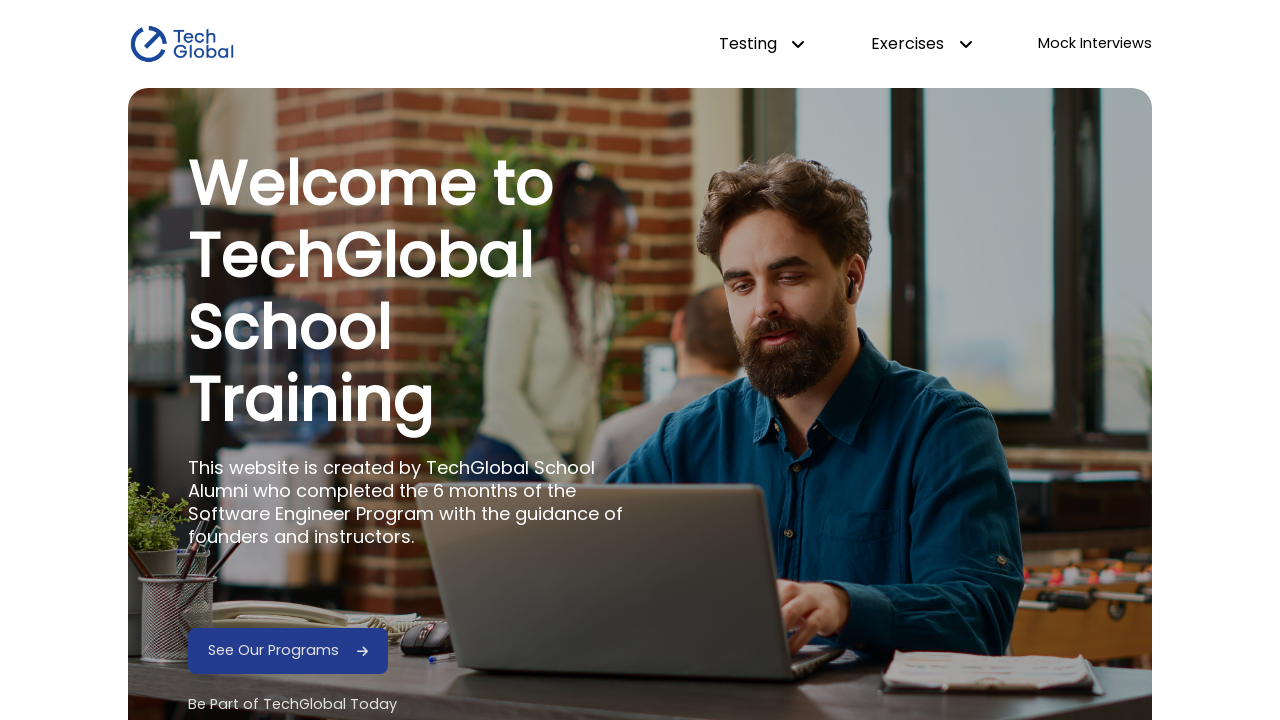